Tests filling various form fields including text input, password, textarea, and dropdown selections, then navigates to index and back

Starting URL: https://www.selenium.dev/selenium/web/web-form.html

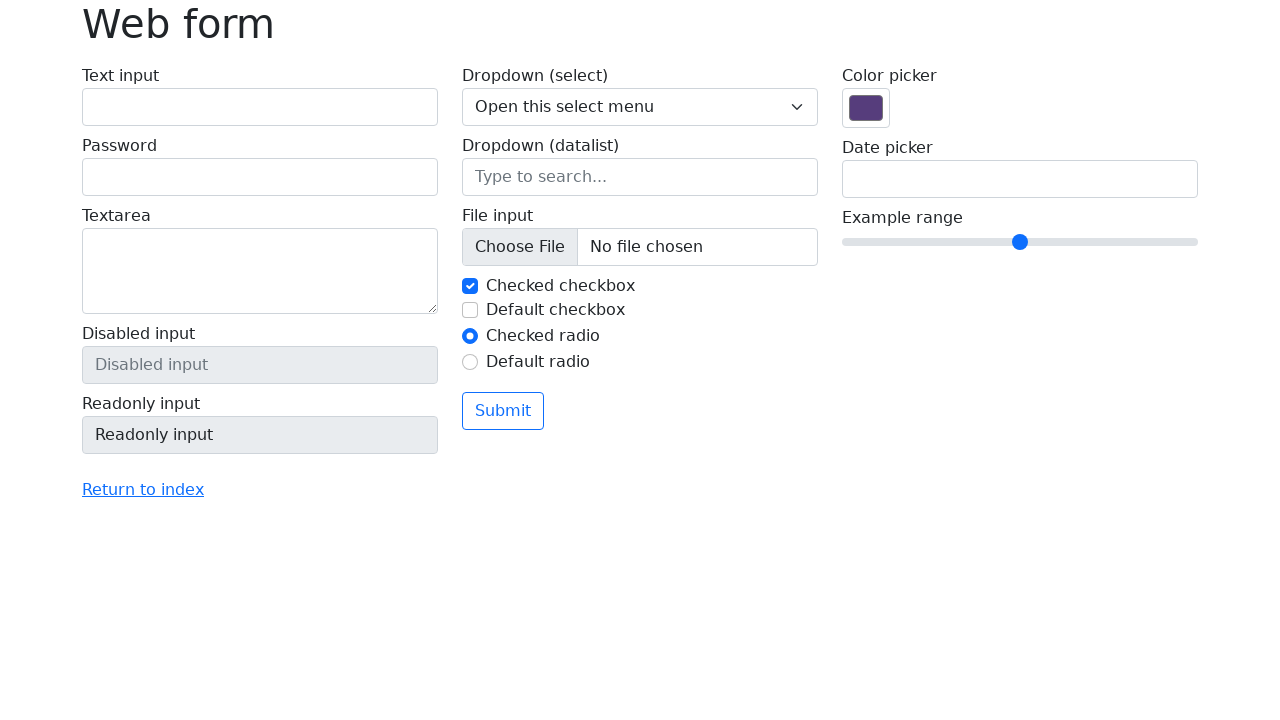

Filled text input field with 'test' on input#my-text-id
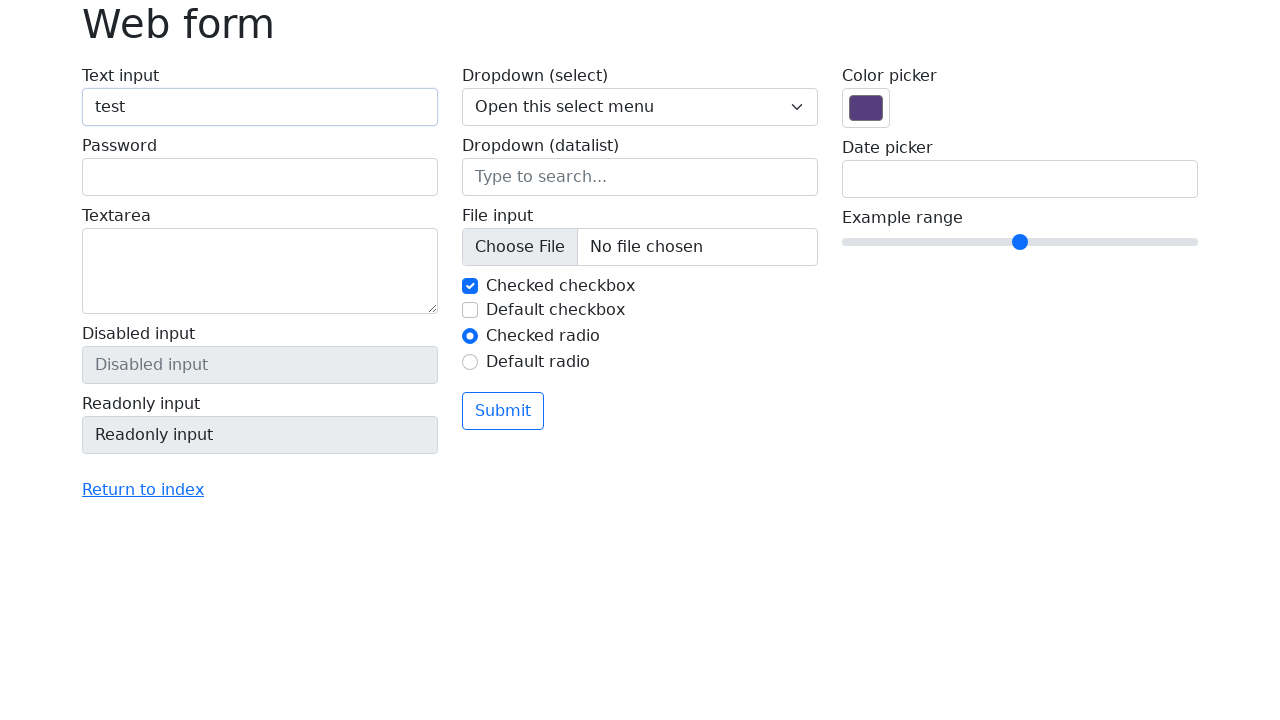

Filled password field with '12345678' on label:nth-of-type(2) input
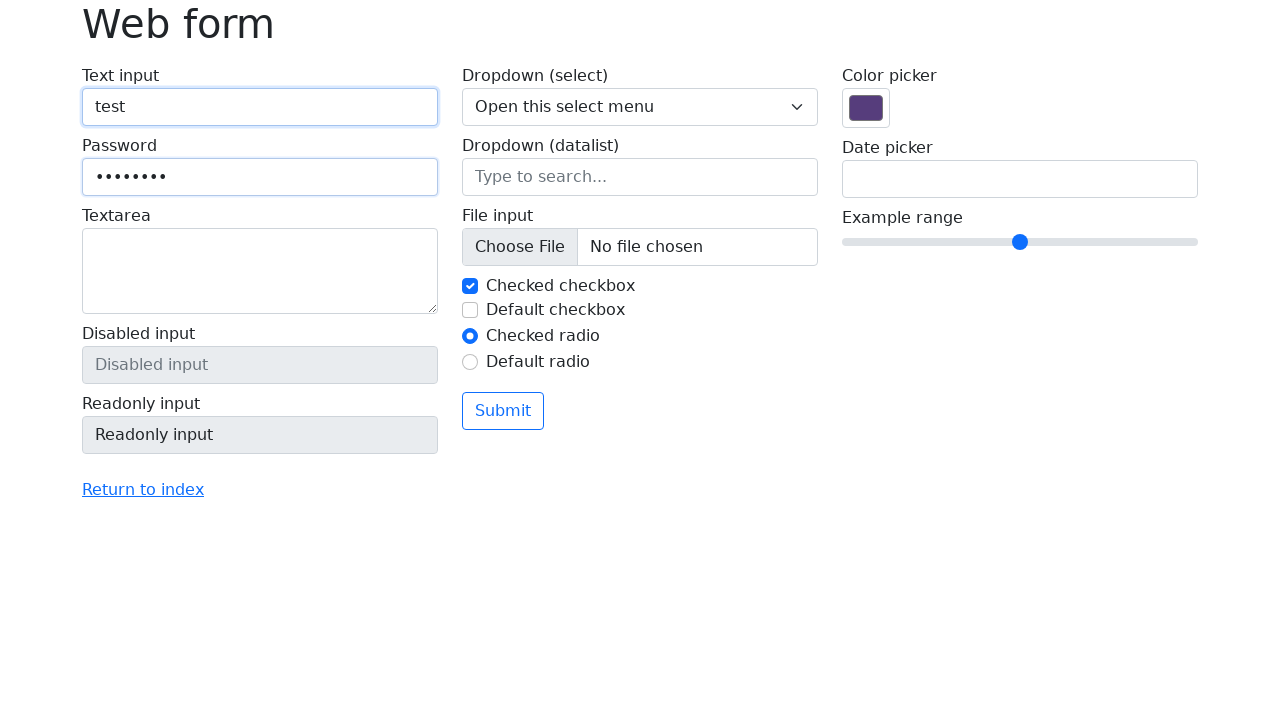

Filled textarea with 'This is a test text for text area' on label:nth-of-type(3) textarea
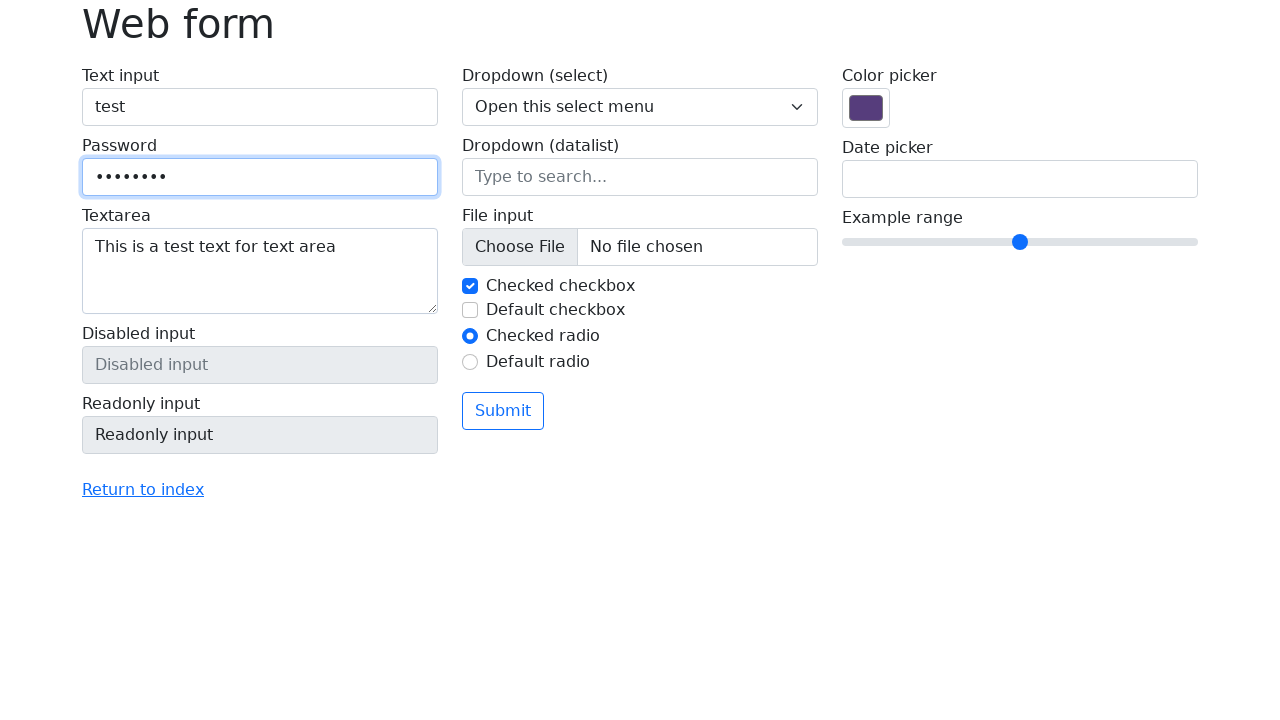

Clicked 'Return to index' link at (143, 490) on a:has-text('Return to index')
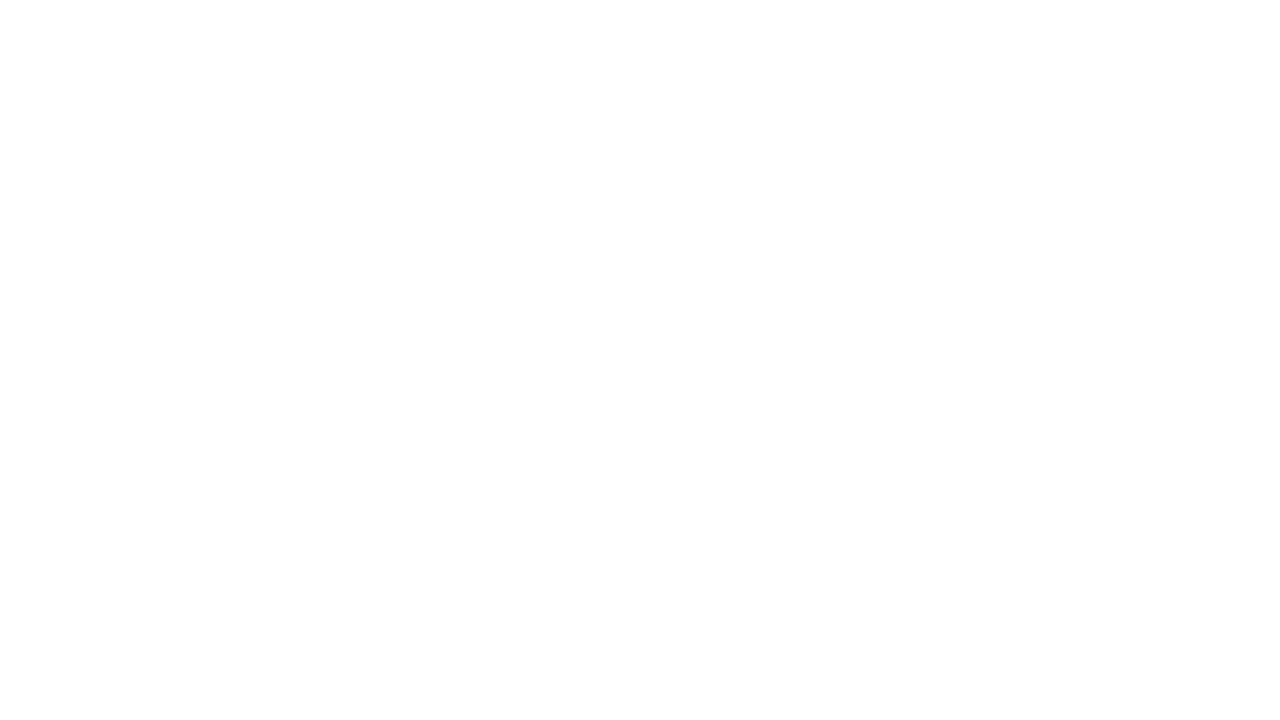

Navigated to index page
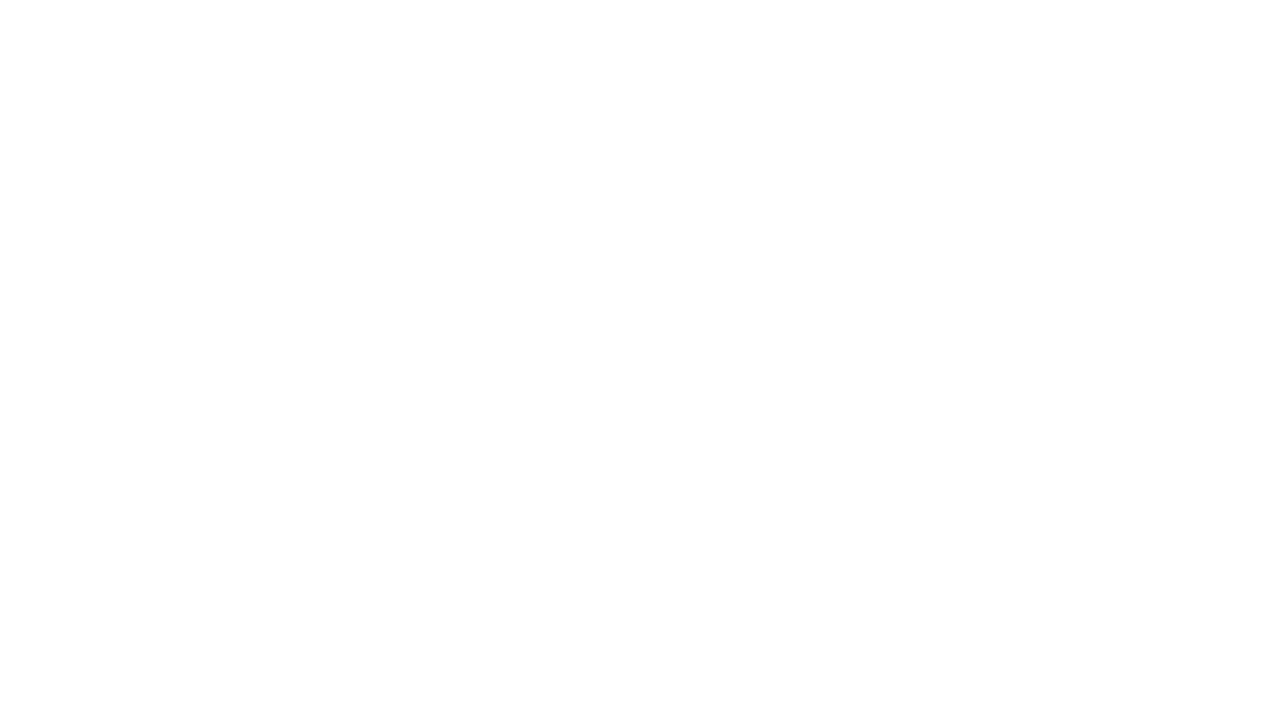

Navigated back to web form page
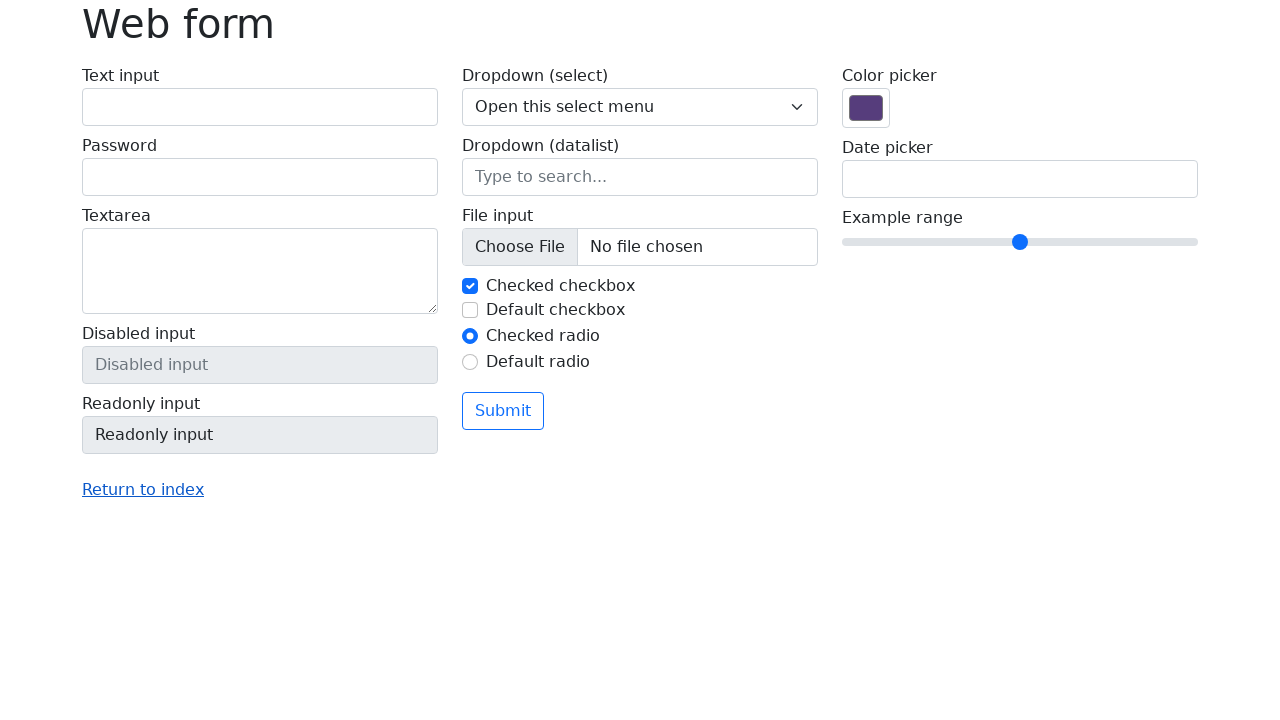

Selected dropdown option '1' on select[name='my-select']
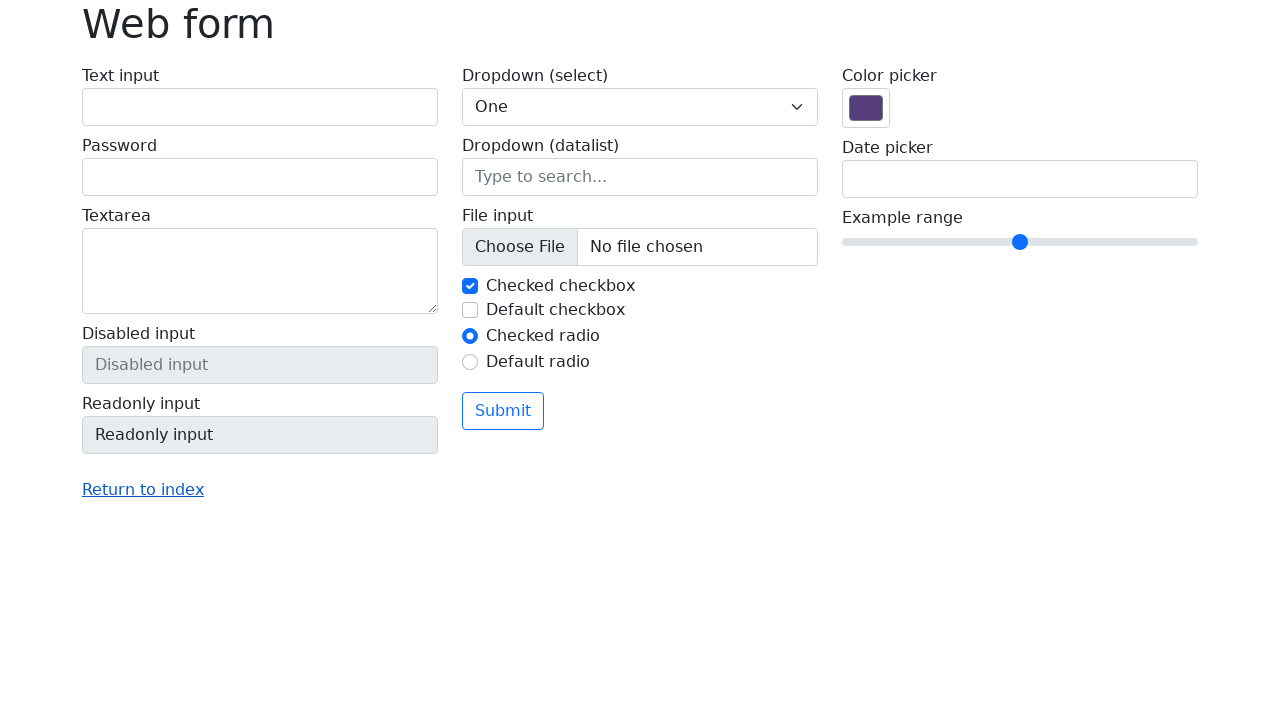

Selected dropdown option '2' on select[name='my-select']
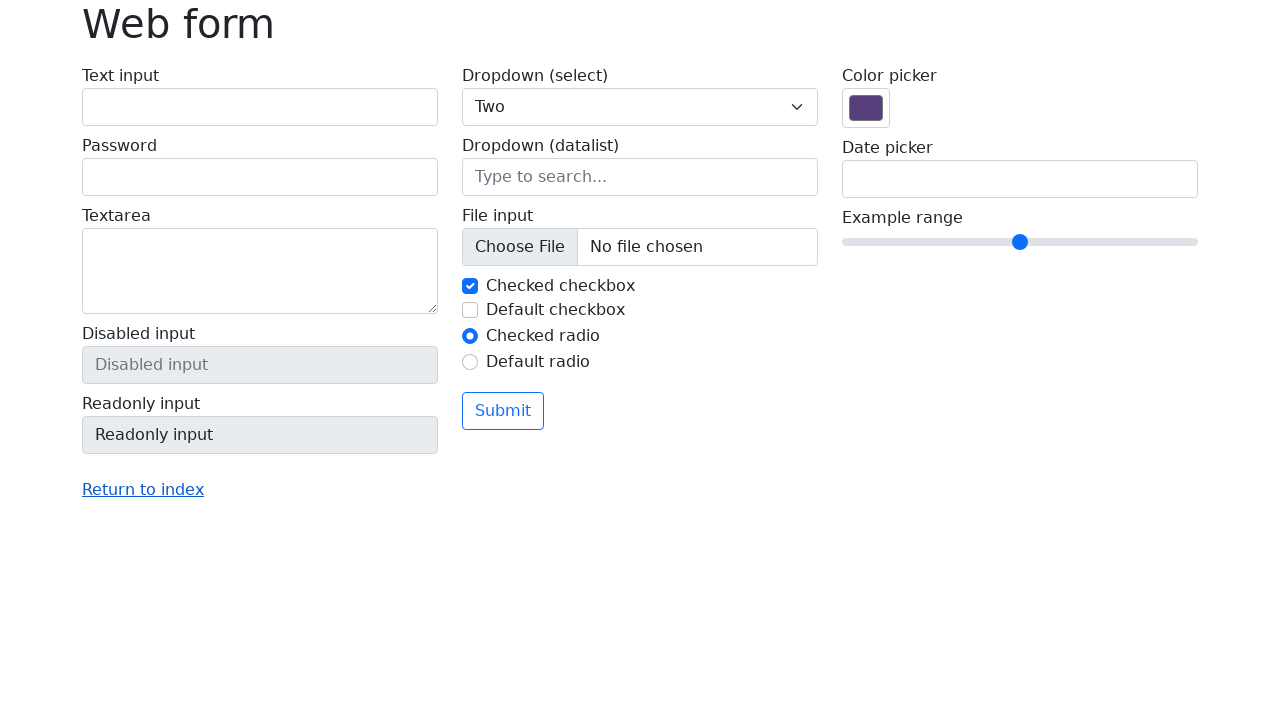

Selected dropdown option '3' on select[name='my-select']
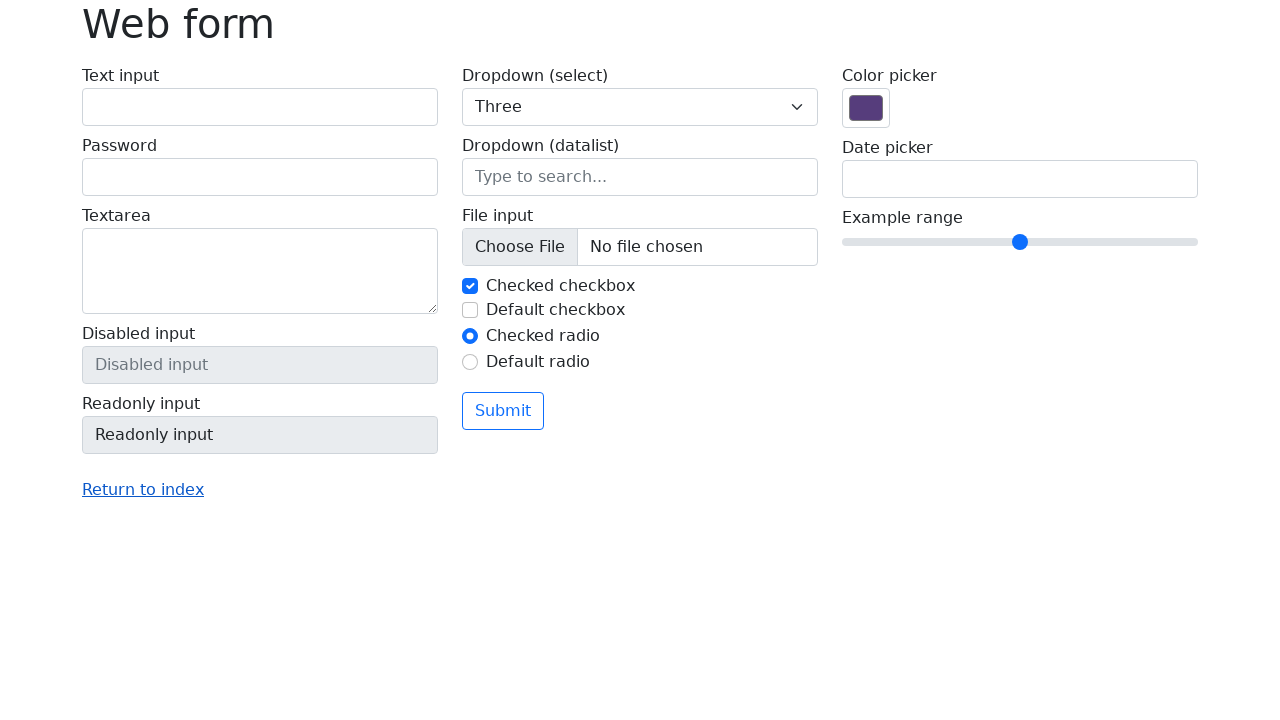

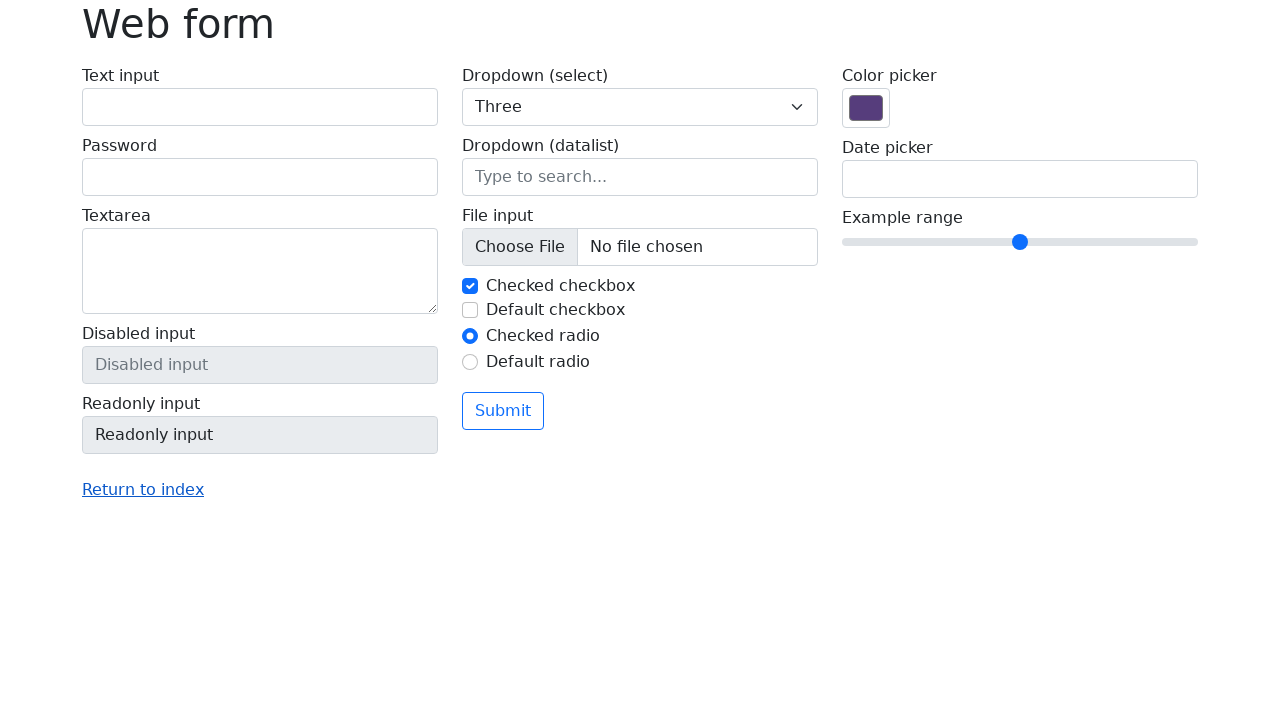